Tests that All filter displays all items after switching between filters

Starting URL: https://demo.playwright.dev/todomvc

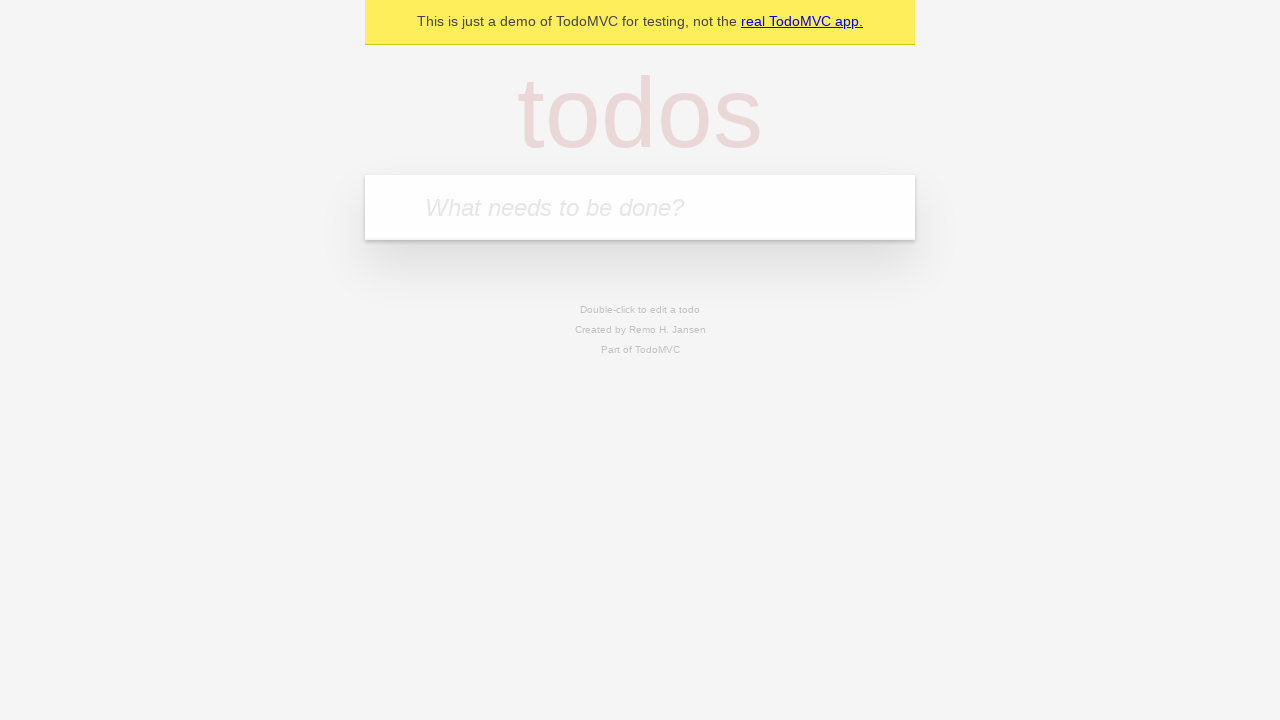

Filled new todo input with 'buy some cheese' on .new-todo
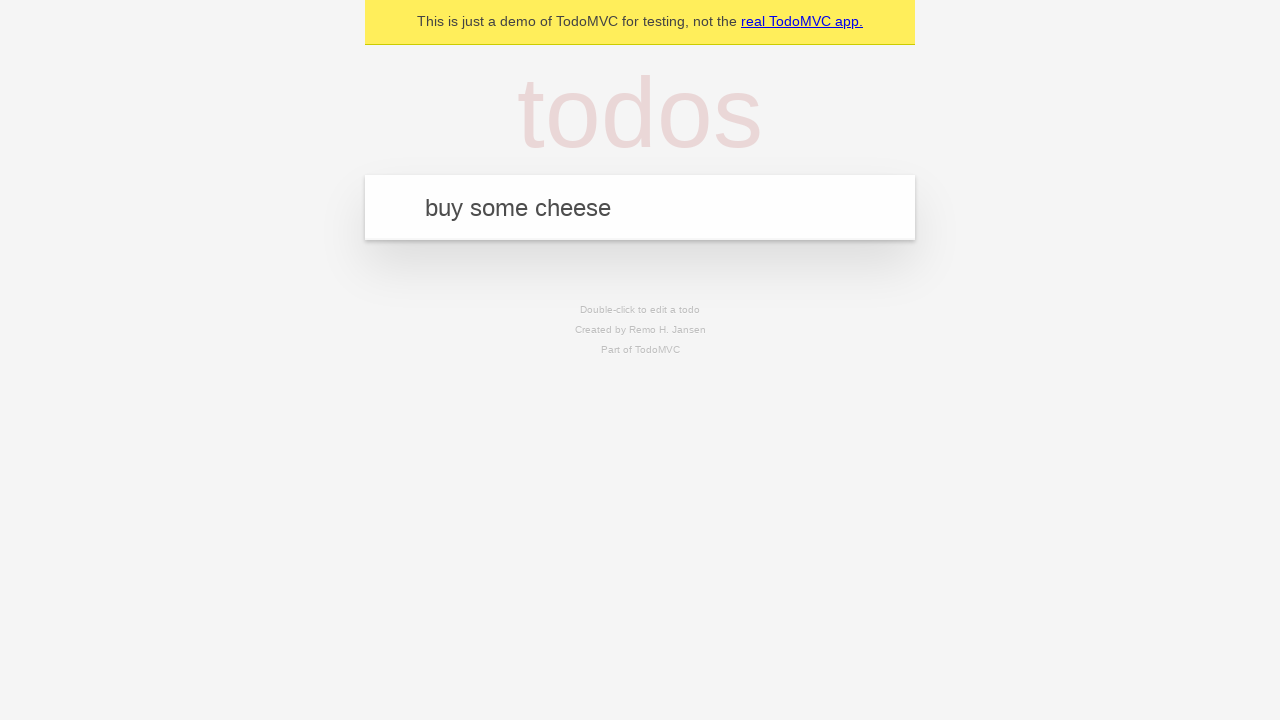

Pressed Enter to create first todo item on .new-todo
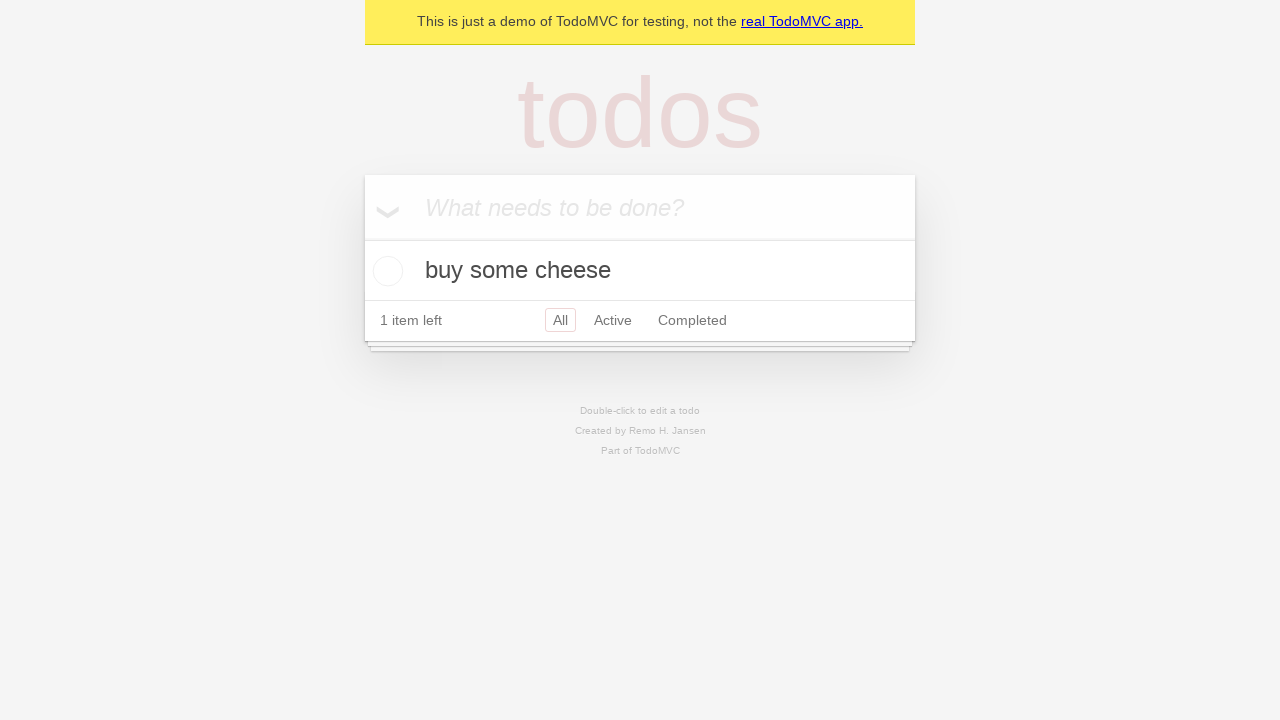

Filled new todo input with 'feed the cat' on .new-todo
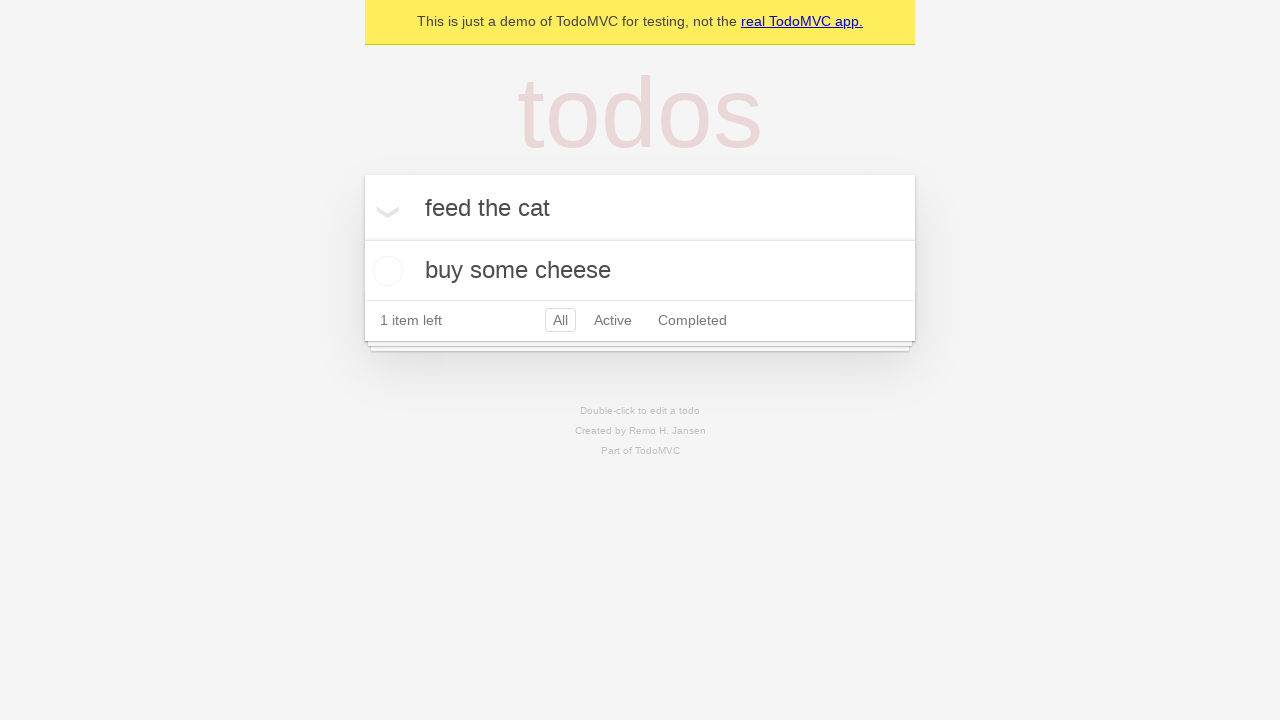

Pressed Enter to create second todo item on .new-todo
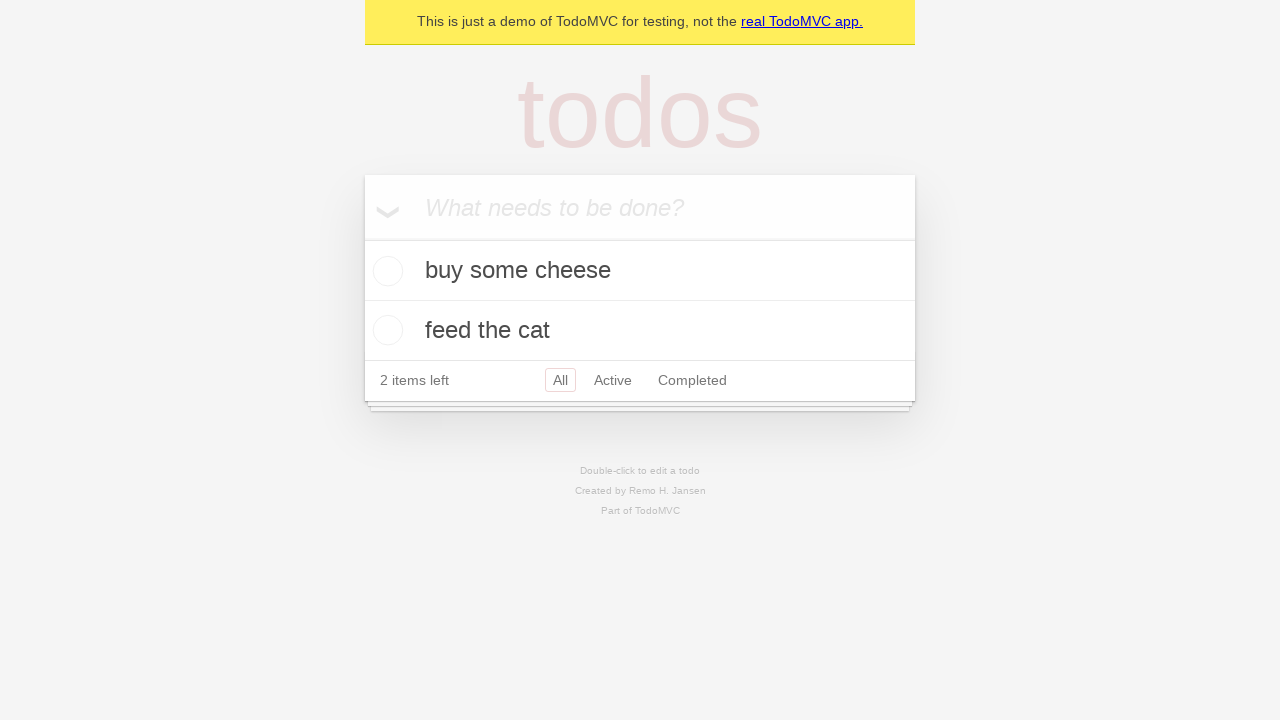

Filled new todo input with 'book a doctors appointment' on .new-todo
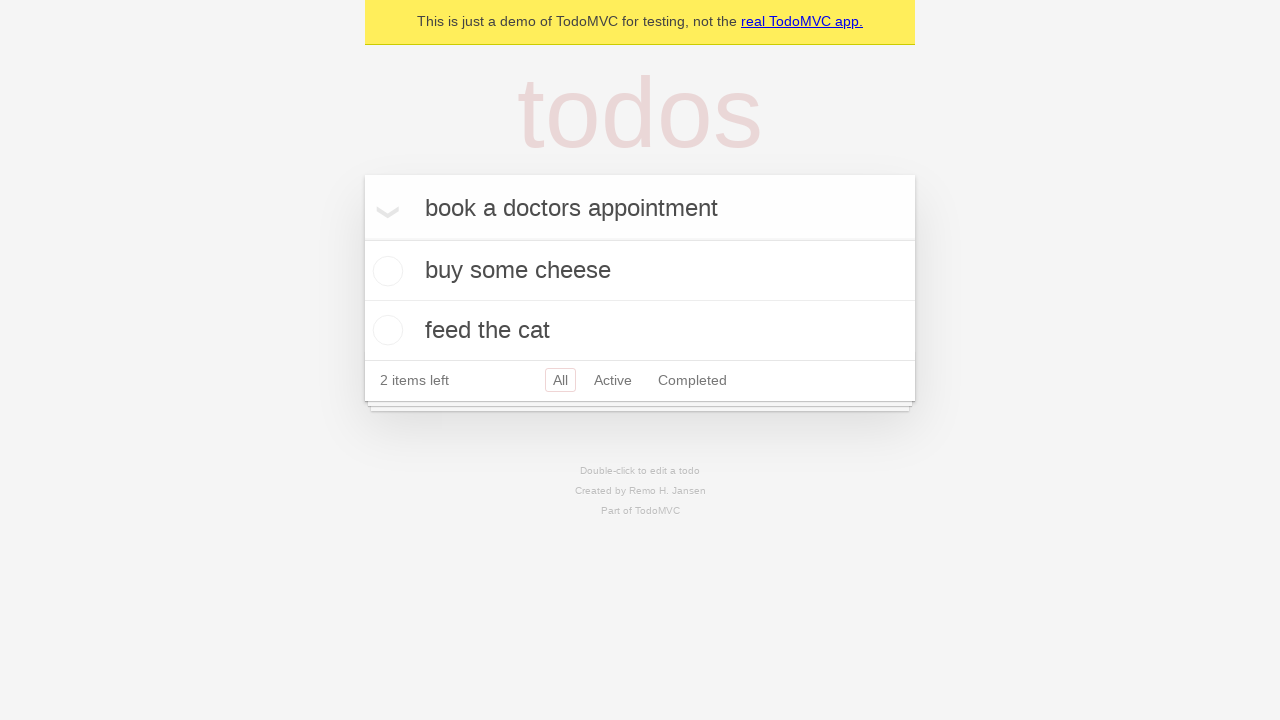

Pressed Enter to create third todo item on .new-todo
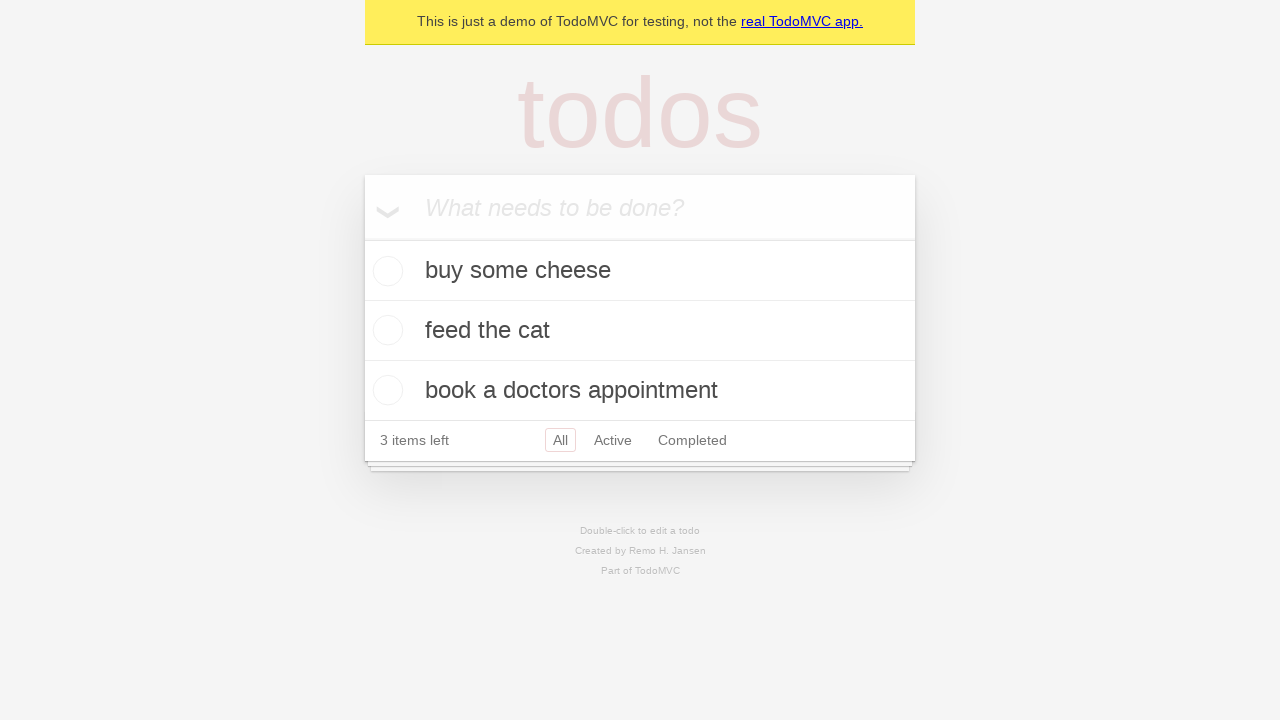

Waited for all three todo items to be visible
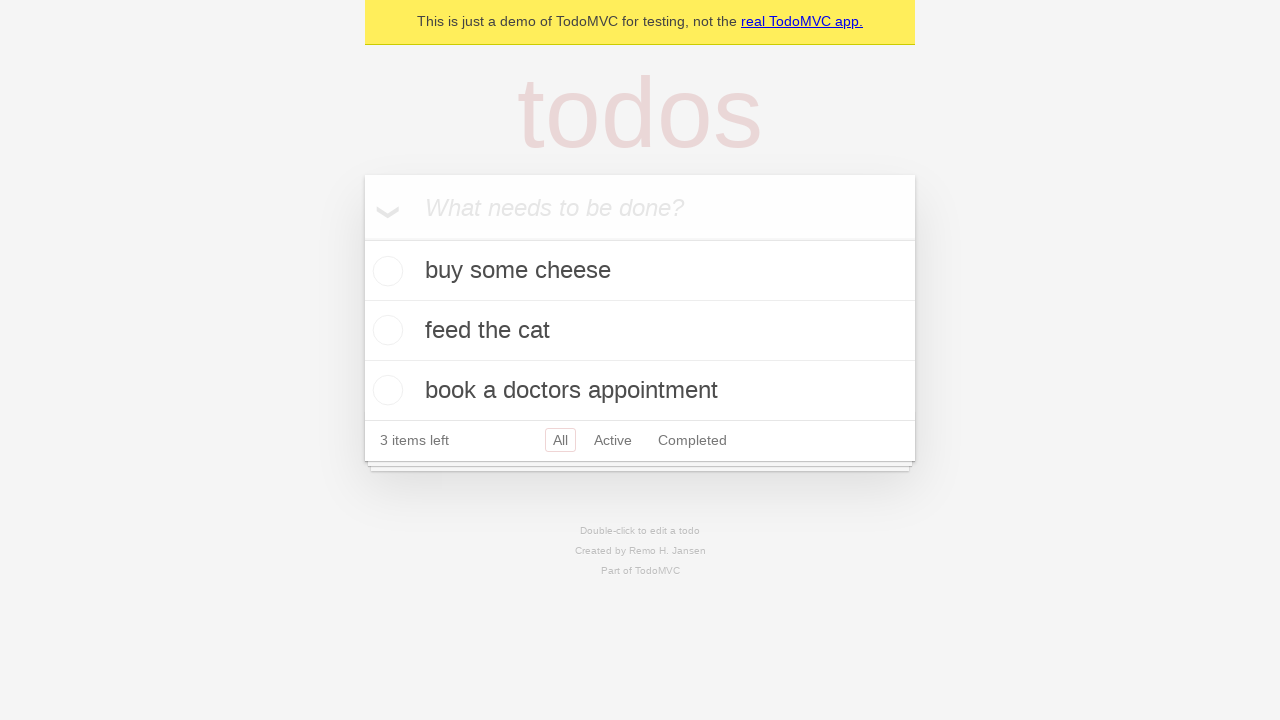

Checked the second todo item as completed at (385, 330) on .todo-list li .toggle >> nth=1
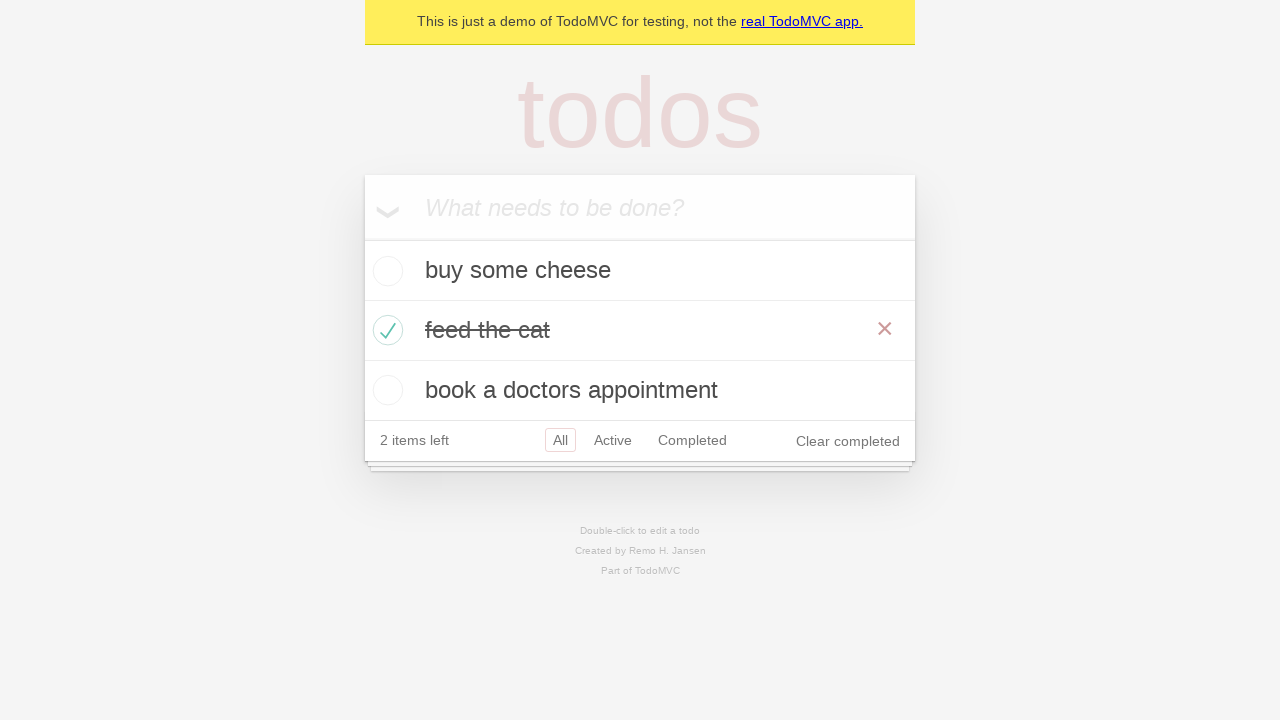

Clicked Active filter to display only active items at (613, 440) on .filters >> text=Active
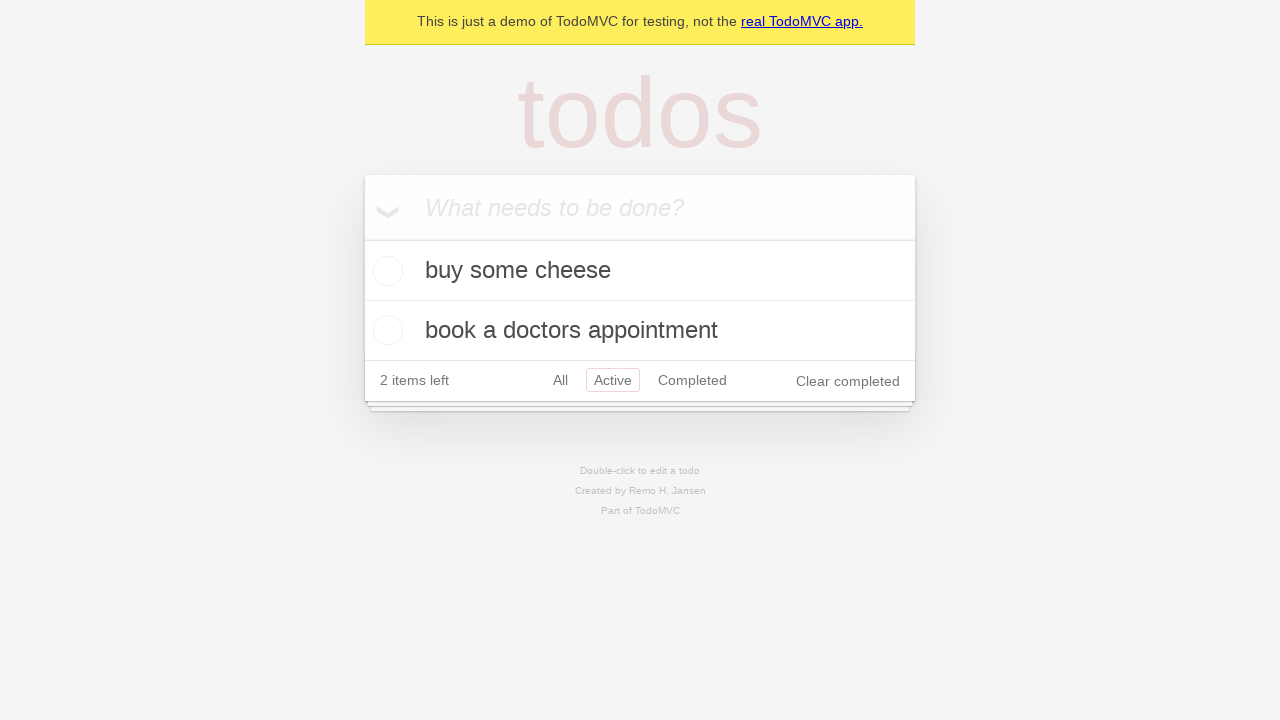

Clicked Completed filter to display only completed items at (692, 380) on .filters >> text=Completed
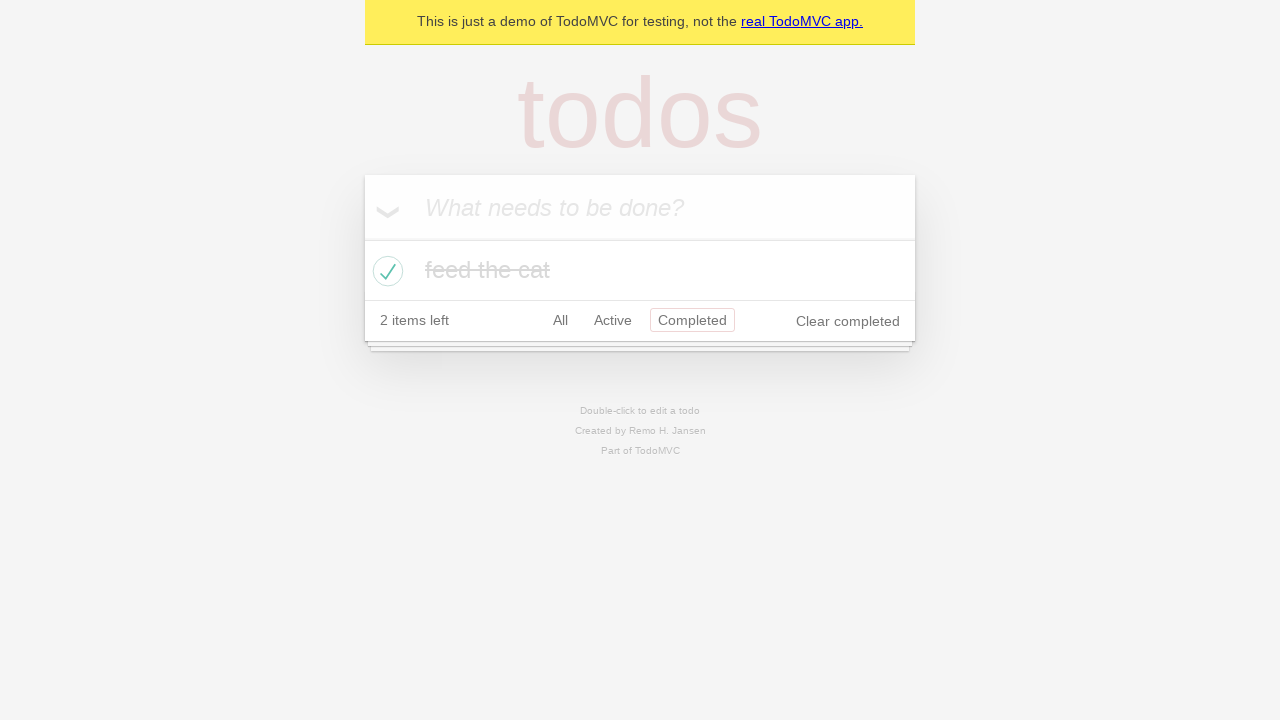

Clicked All filter to display all items at (560, 320) on .filters >> text=All
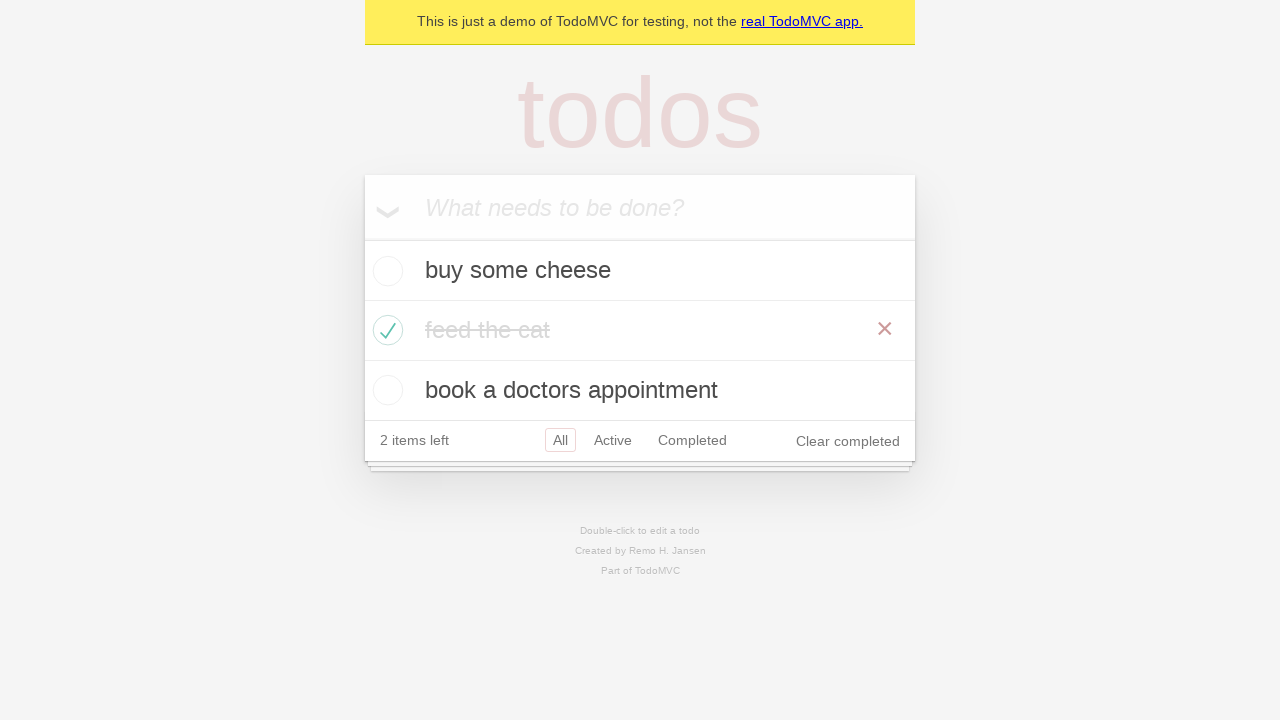

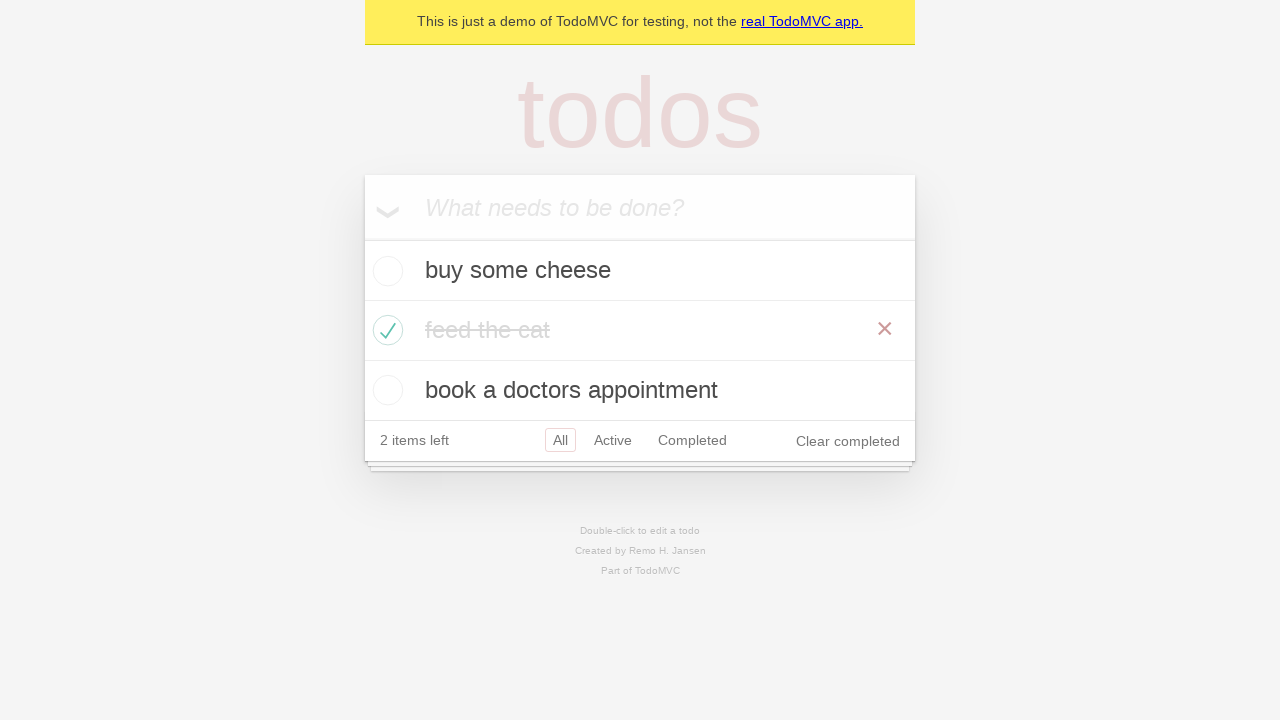